Tests scrolling to a footer element on the automation practice page and verifies the element is visible with links inside it.

Starting URL: https://rahulshettyacademy.com/AutomationPractice

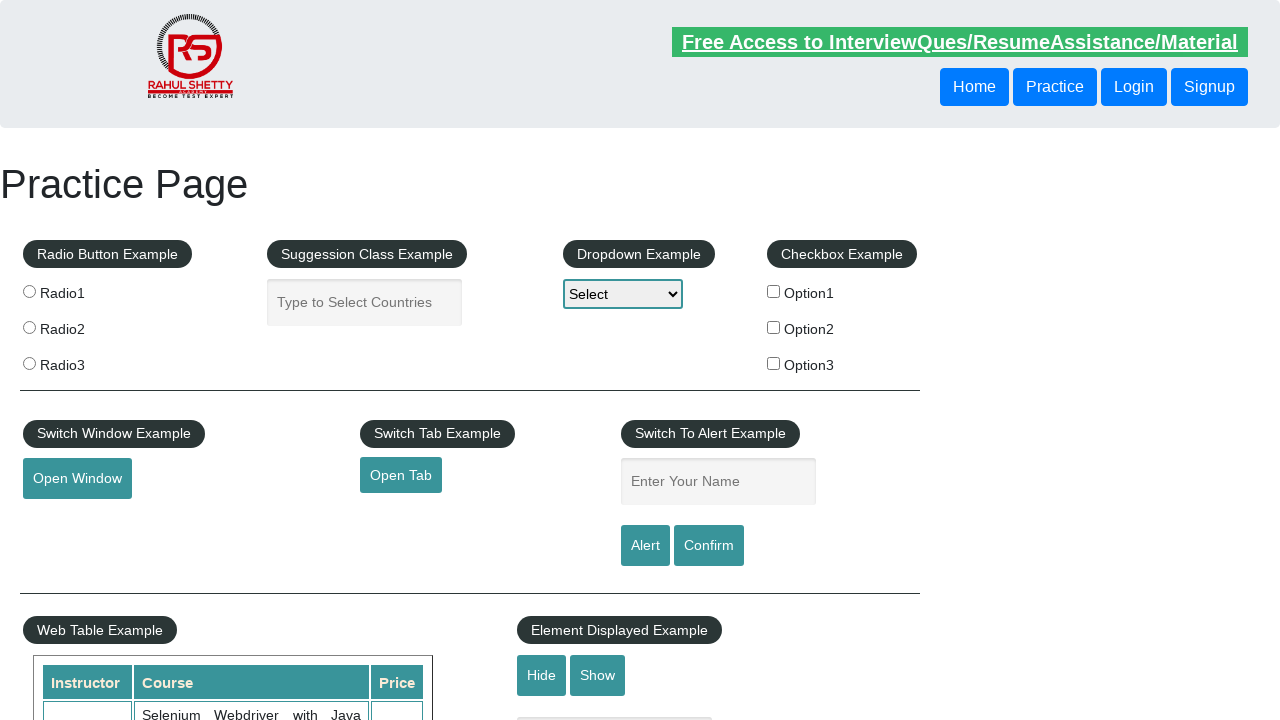

Scrolled footer element with id 'gf-BIG' into view
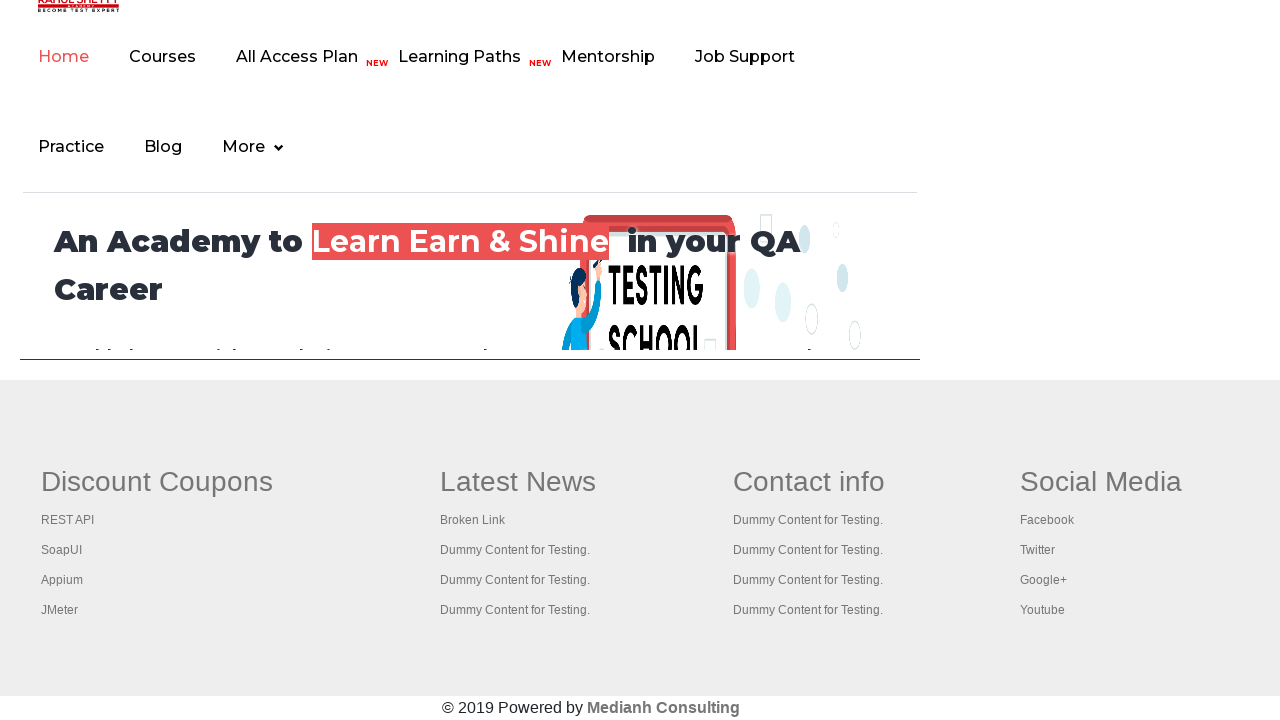

Verified footer element is visible and contains links
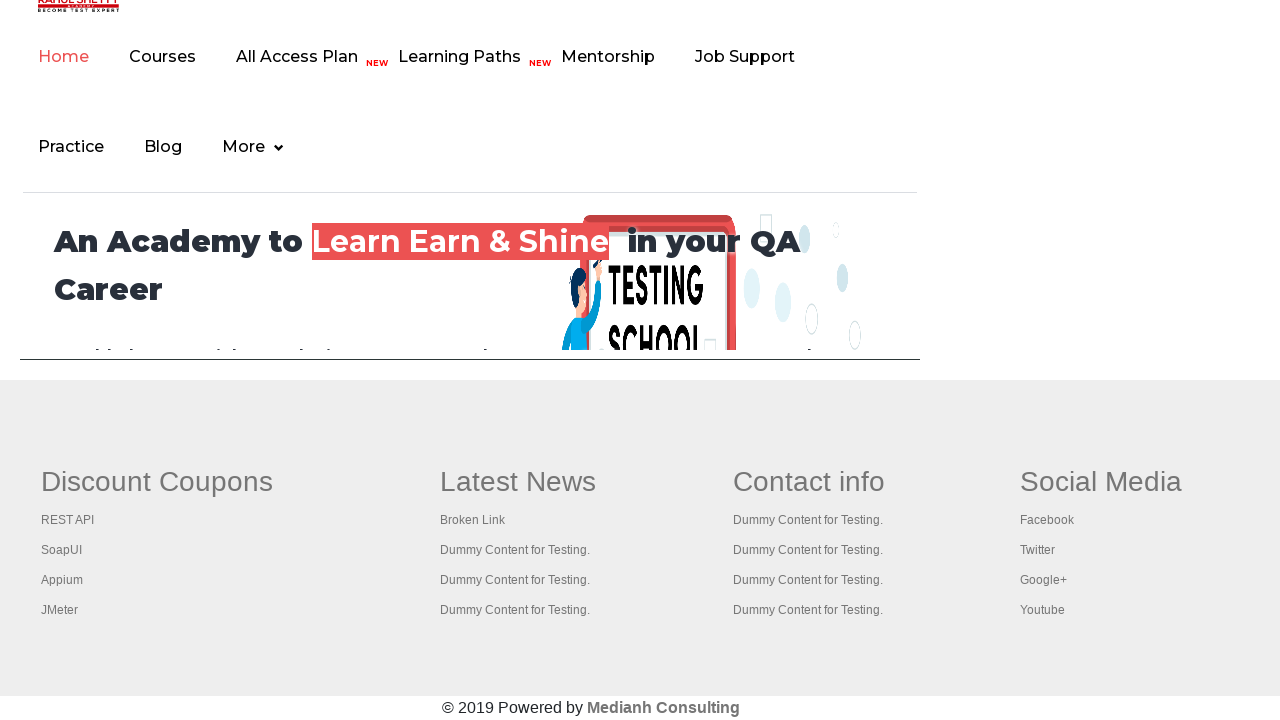

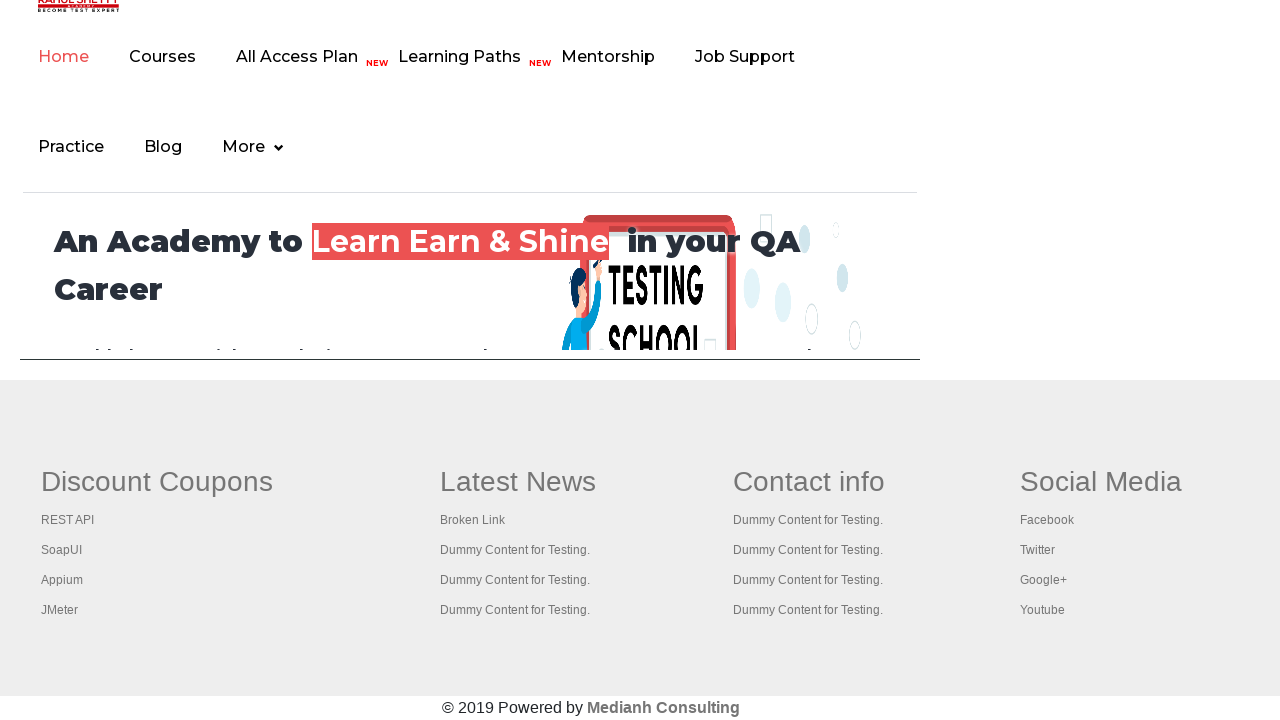